Tests complex user gestures on buttons including double-click and right-click actions

Starting URL: https://demoqa.com/buttons

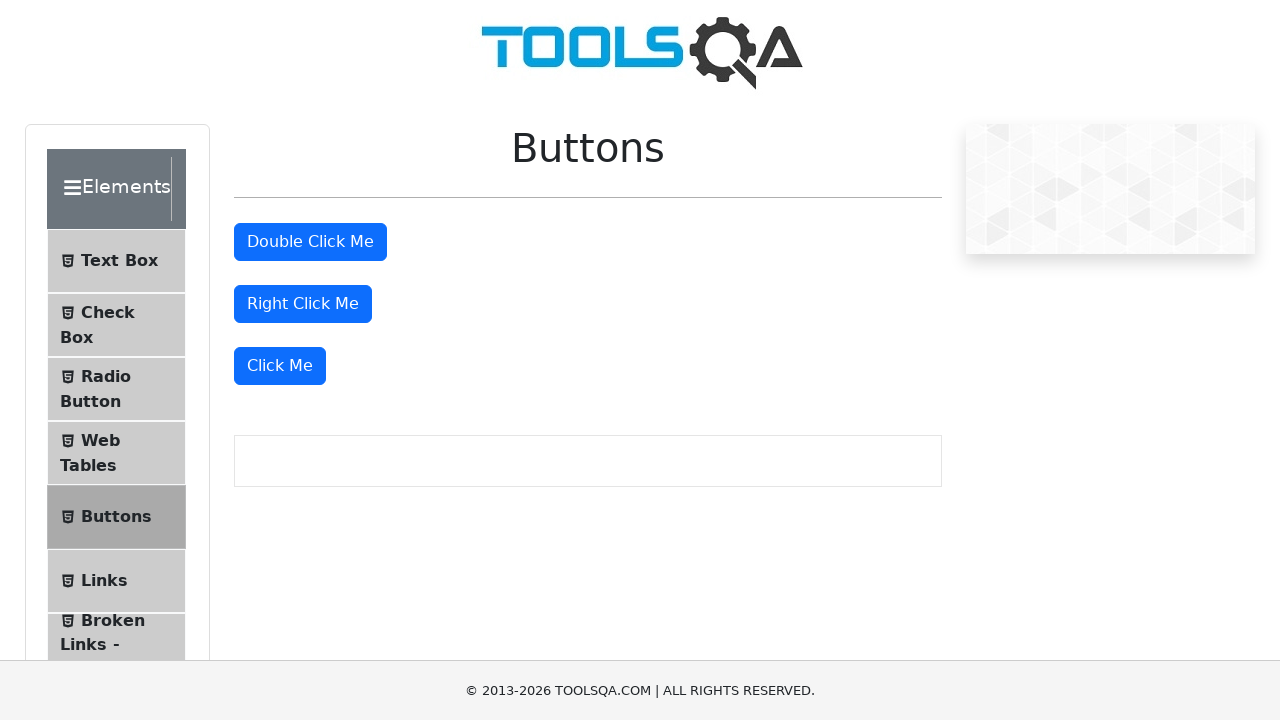

Navigated to DemoQA buttons page
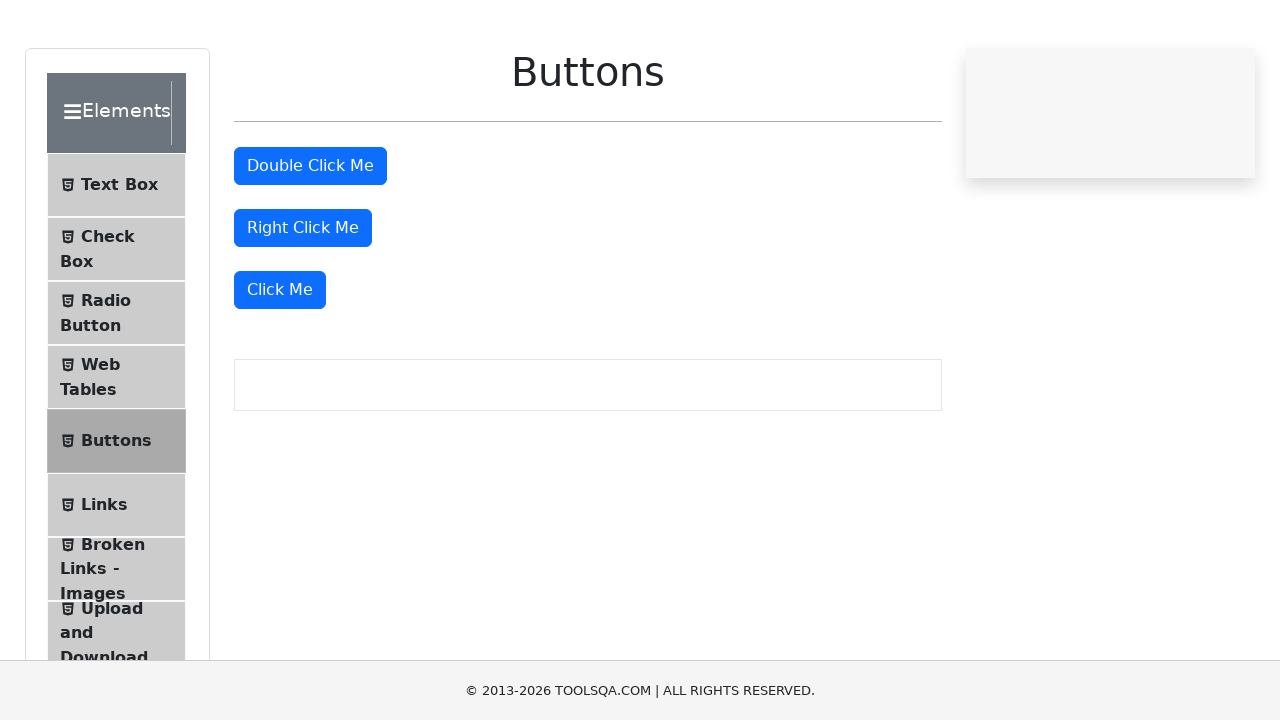

Located double-click button element
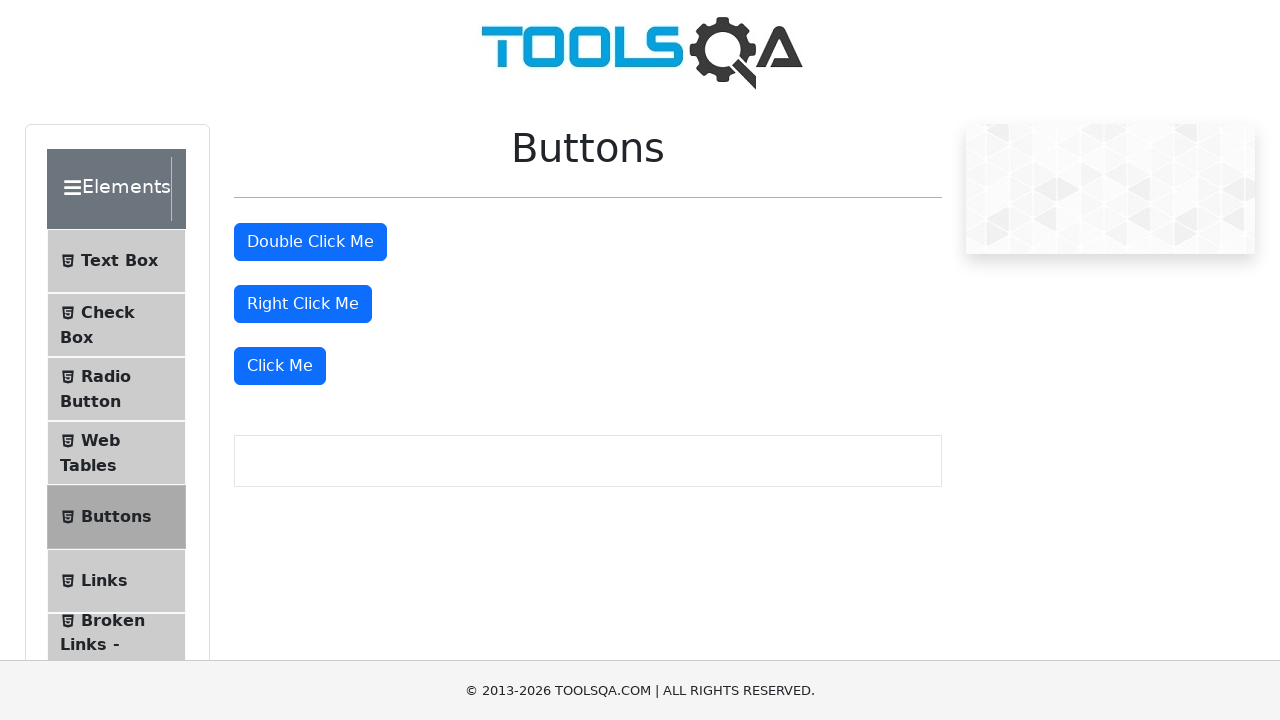

Performed double-click action on double-click button at (310, 242) on xpath=//*[@id="doubleClickBtn"]
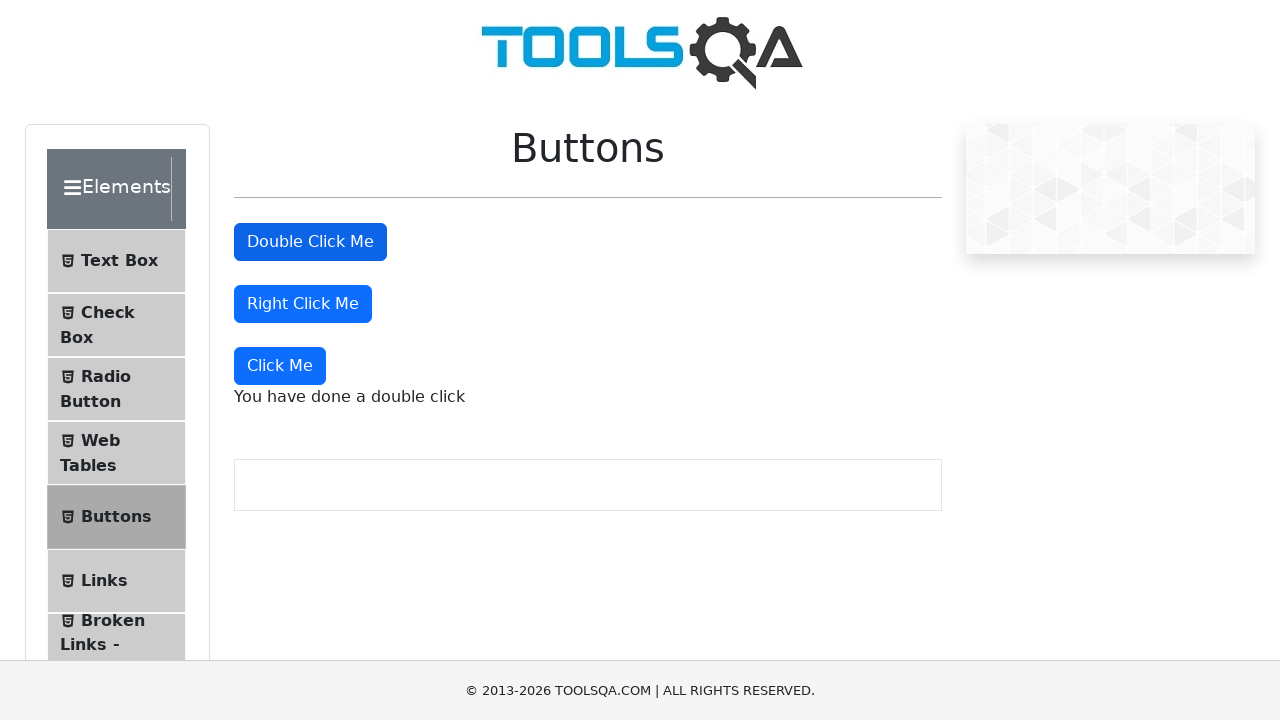

Located right-click button element
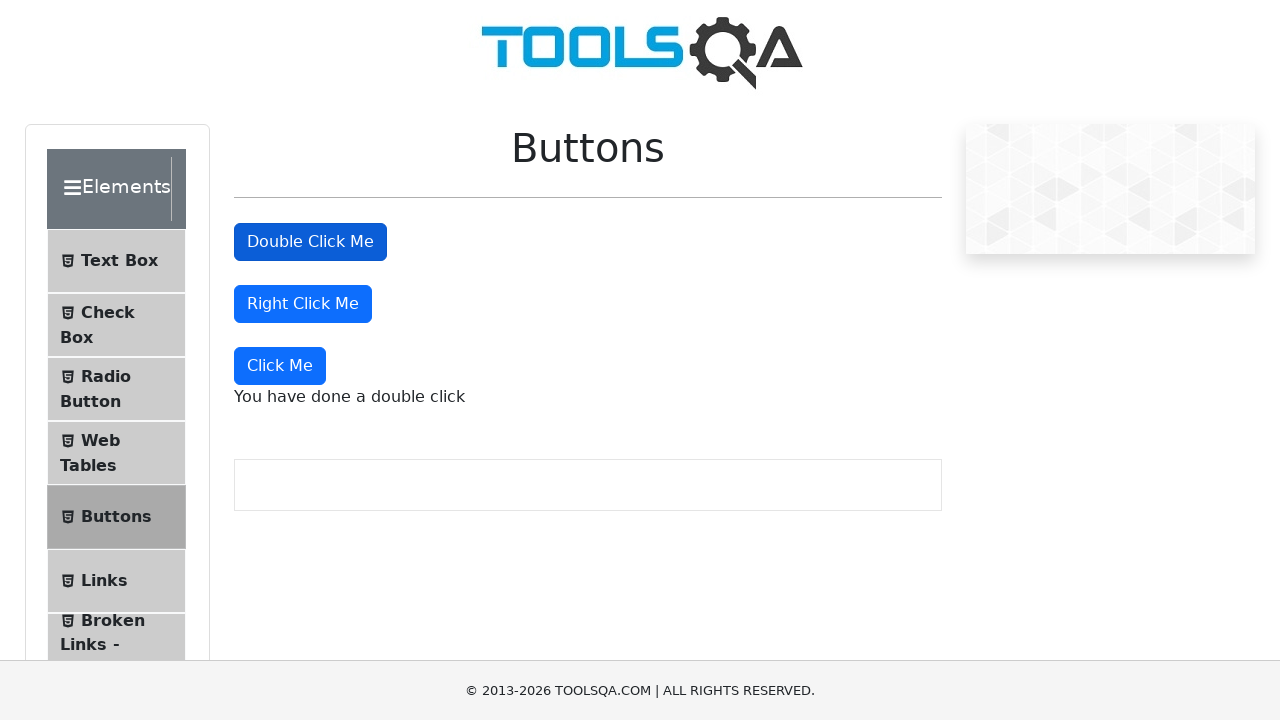

Performed right-click action on right-click button at (303, 304) on xpath=//*[@id="rightClickBtn"]
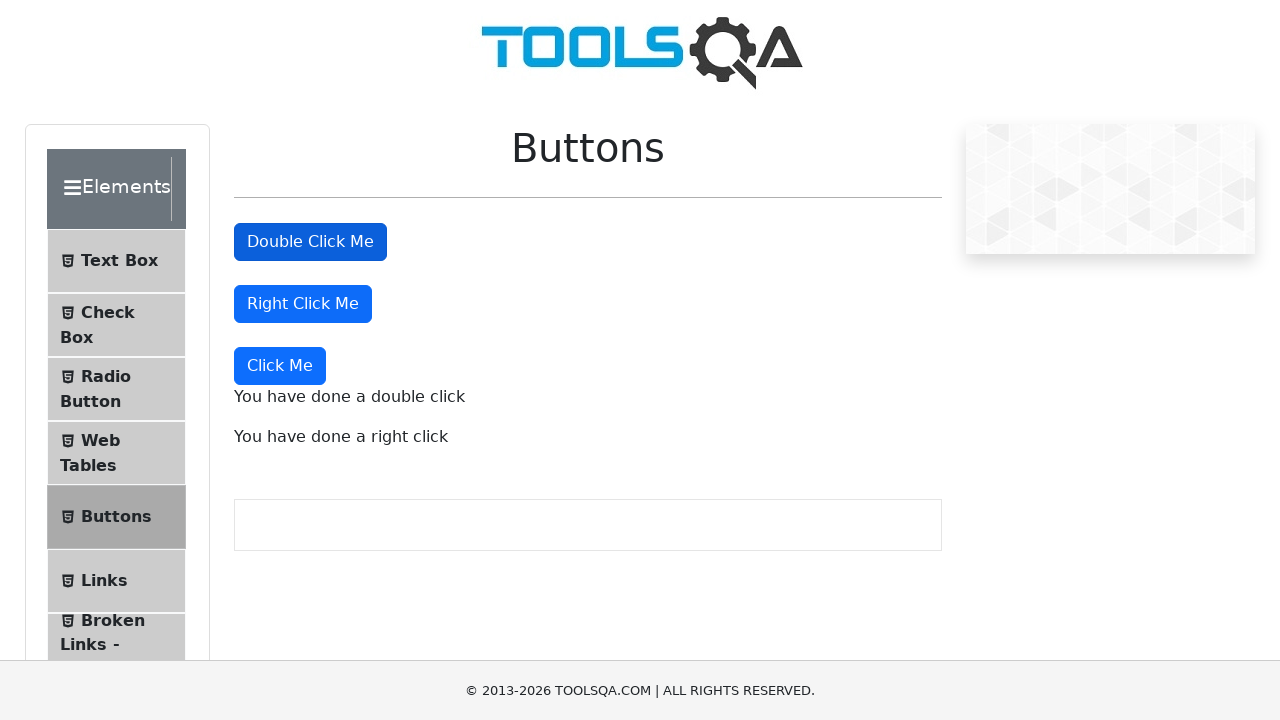

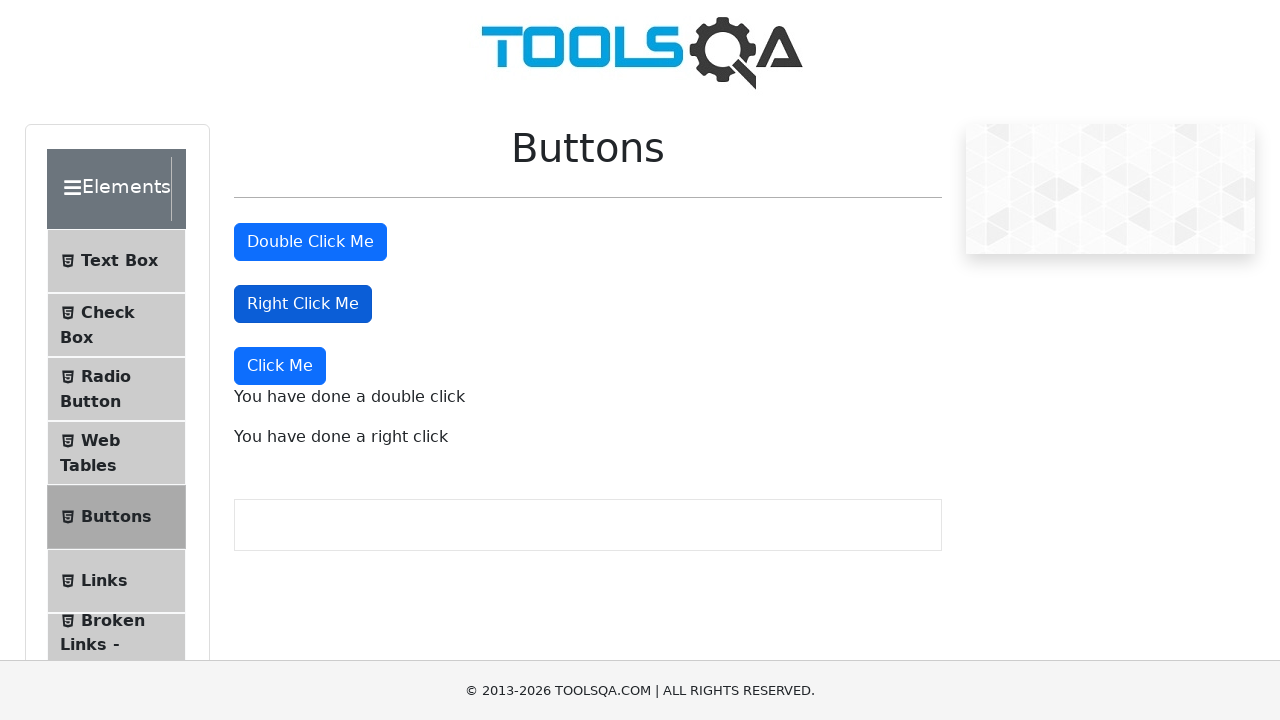